Tests a form that requires extracting an attribute value from an element, performing a mathematical calculation, filling in the answer, checking two checkboxes, and submitting the form.

Starting URL: http://suninjuly.github.io/get_attribute.html

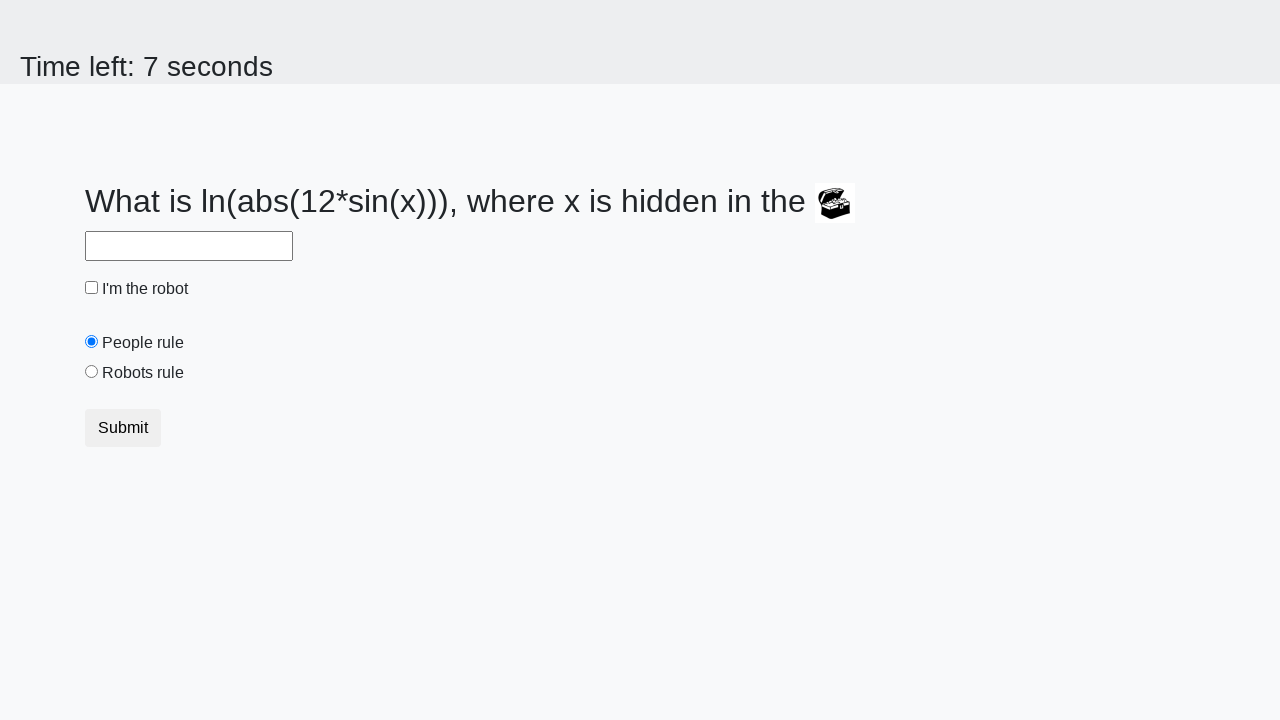

Extracted 'valuex' attribute from treasure element
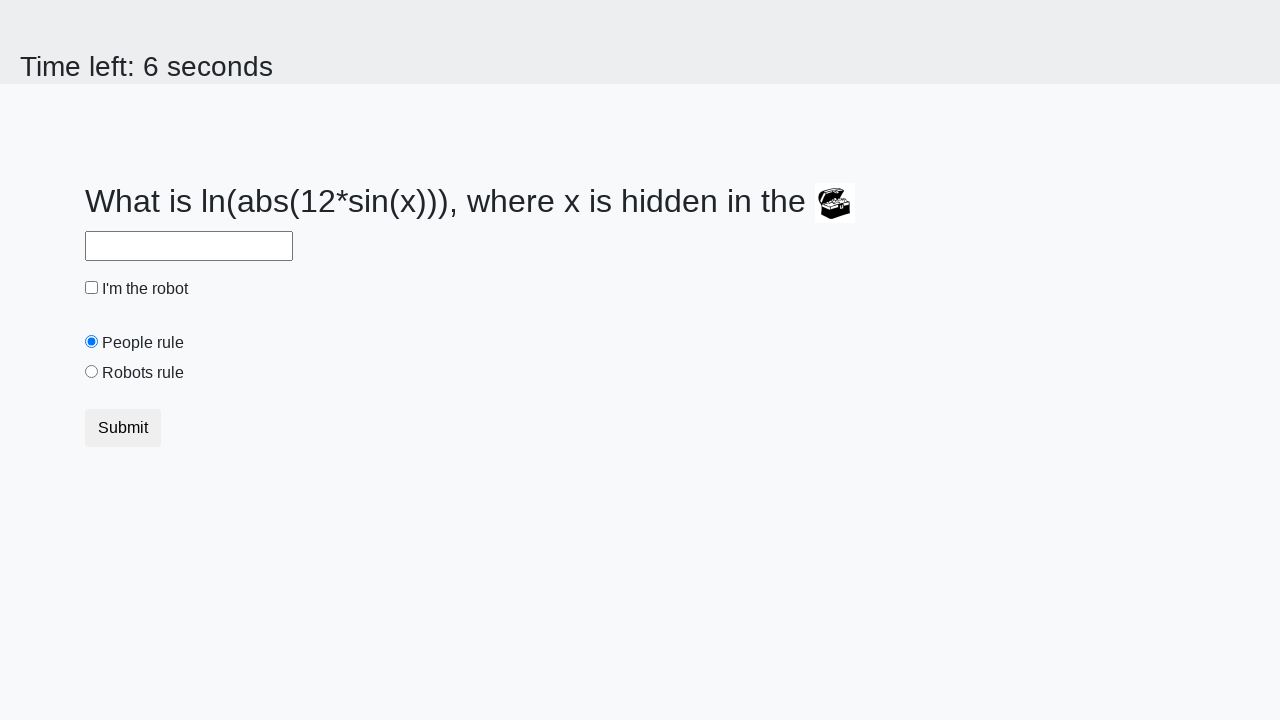

Calculated the answer using the formula: log(abs(12*sin(x)))
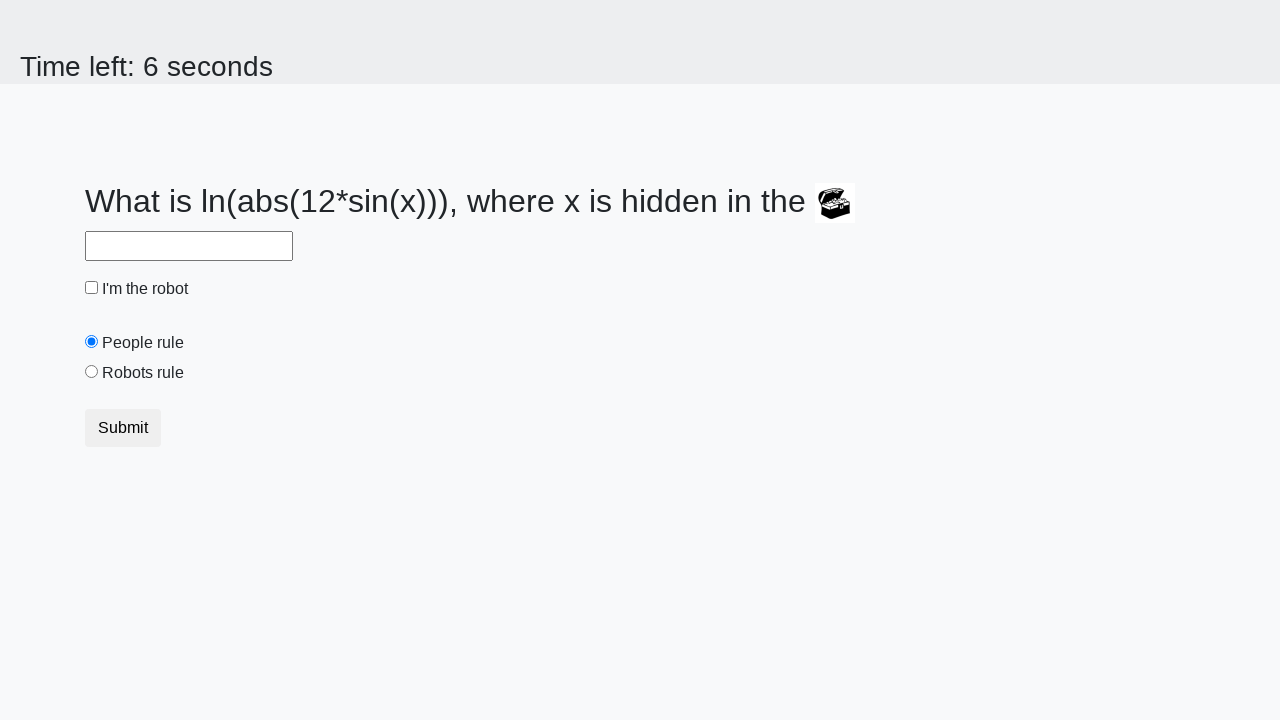

Filled answer field with calculated value on #answer
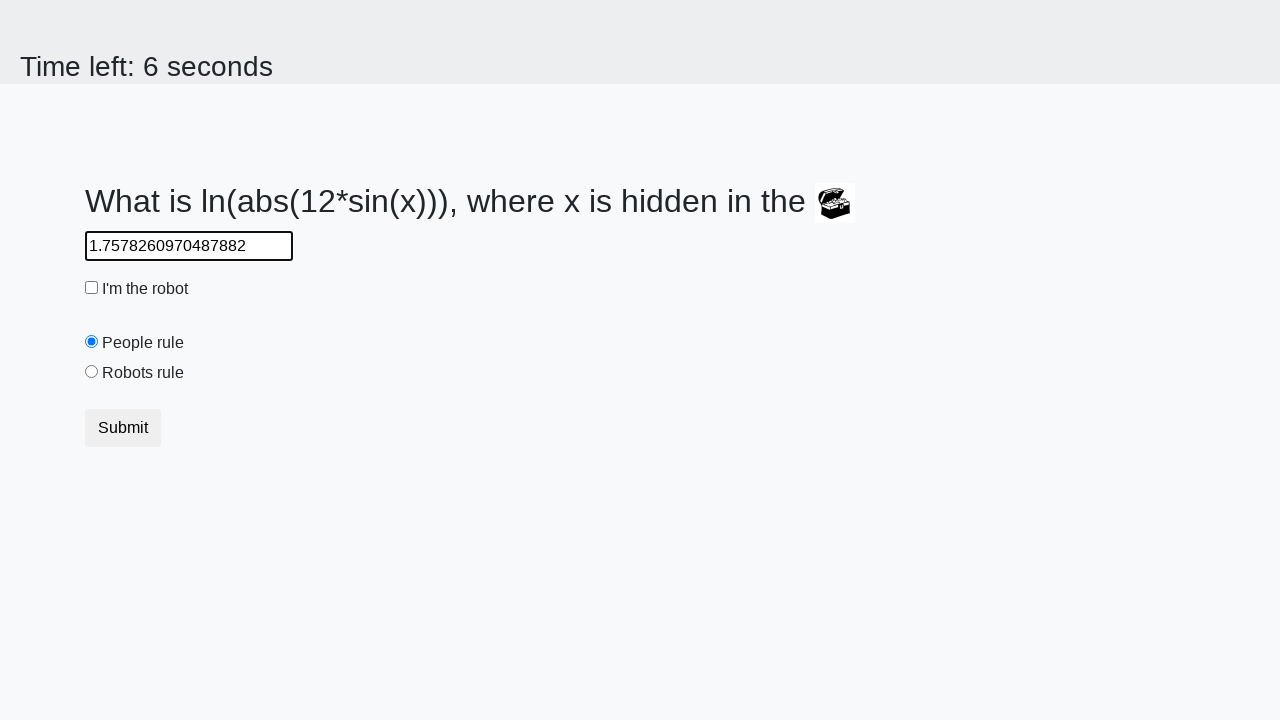

Clicked the robot checkbox at (92, 288) on #robotCheckbox
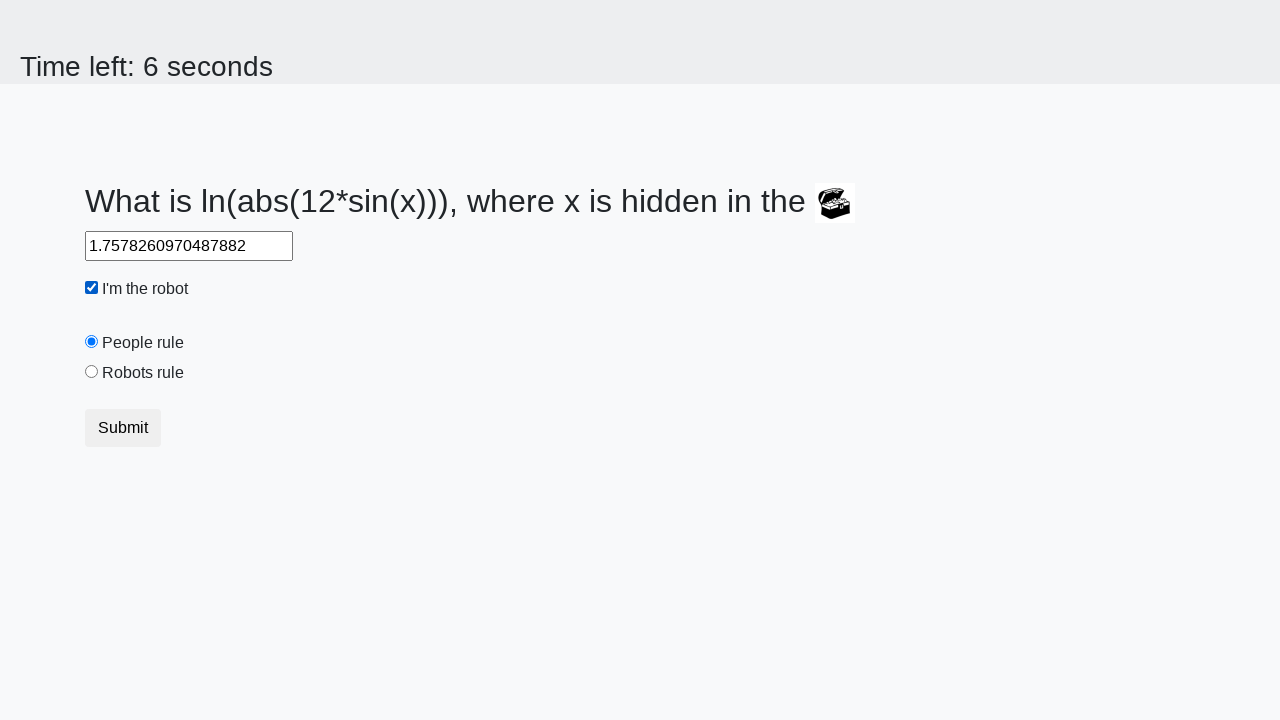

Clicked the robots rule checkbox at (92, 372) on #robotsRule
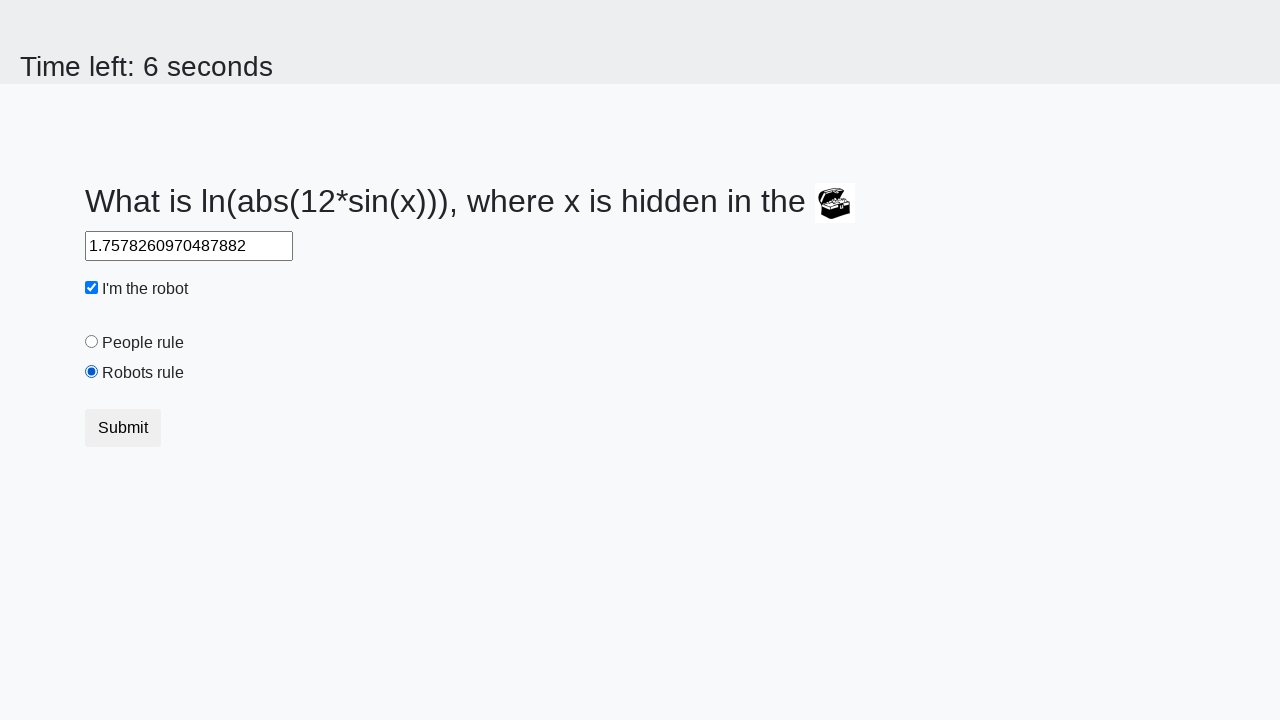

Clicked the submit button at (123, 428) on button.btn
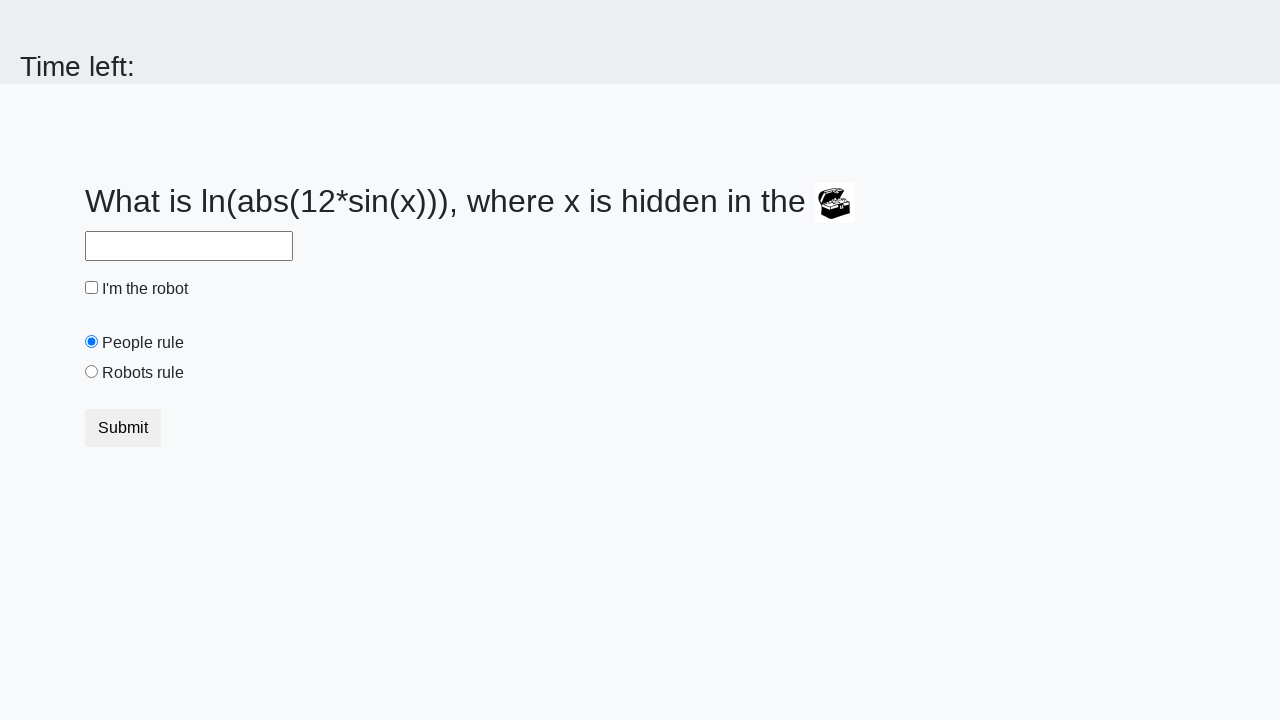

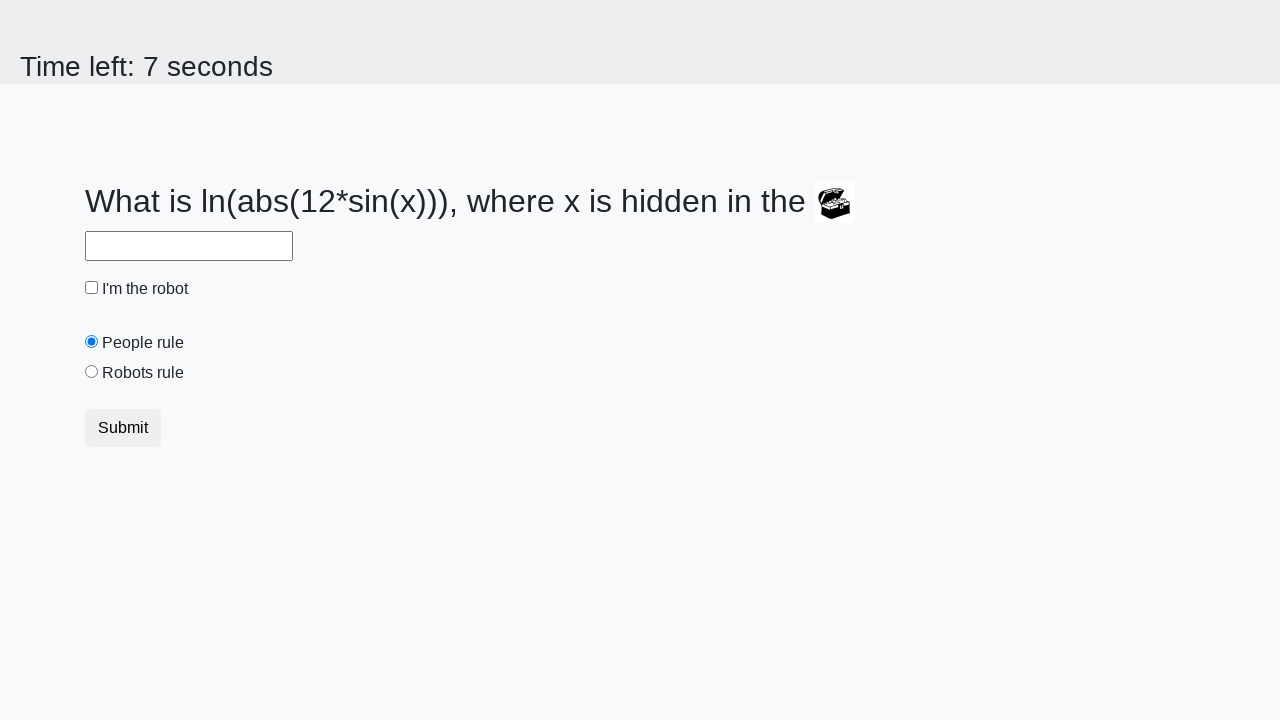